Tests the All Courses page by clicking the "All Courses" link and verifying the page loads with course listings

Starting URL: https://alchemy.hguy.co/lms

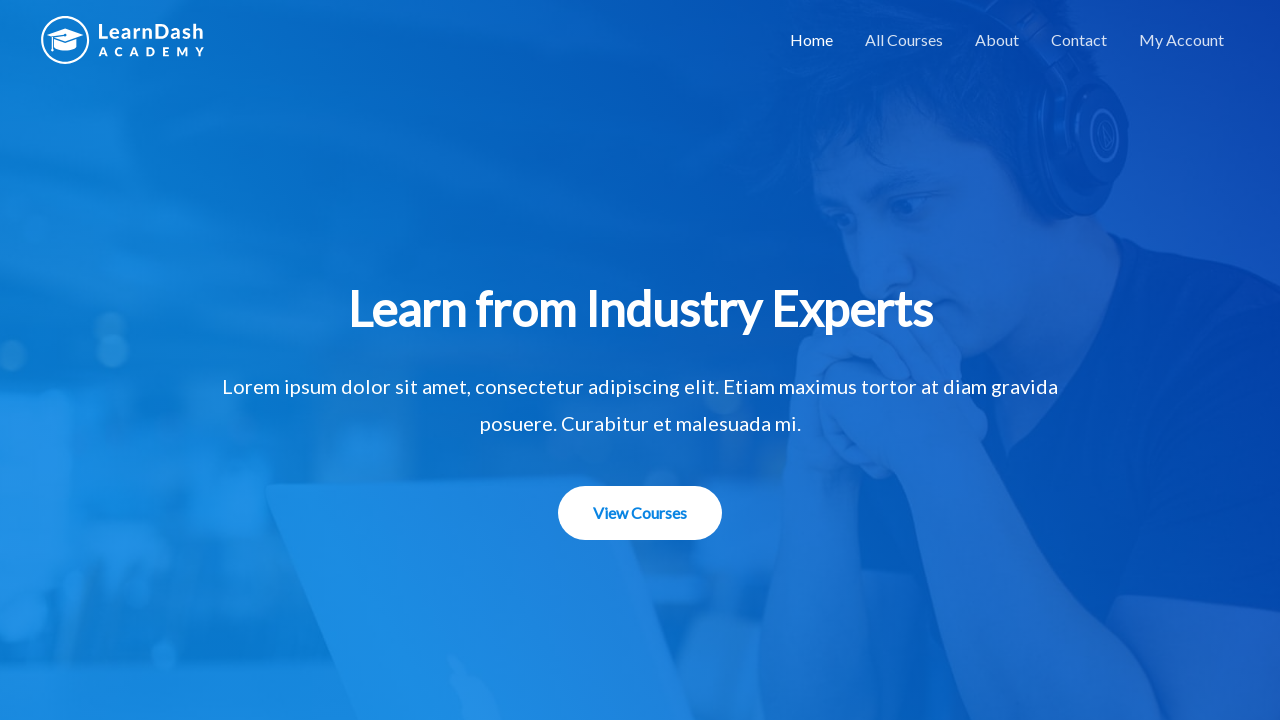

Clicked 'All Courses' link at (904, 40) on text=All Courses
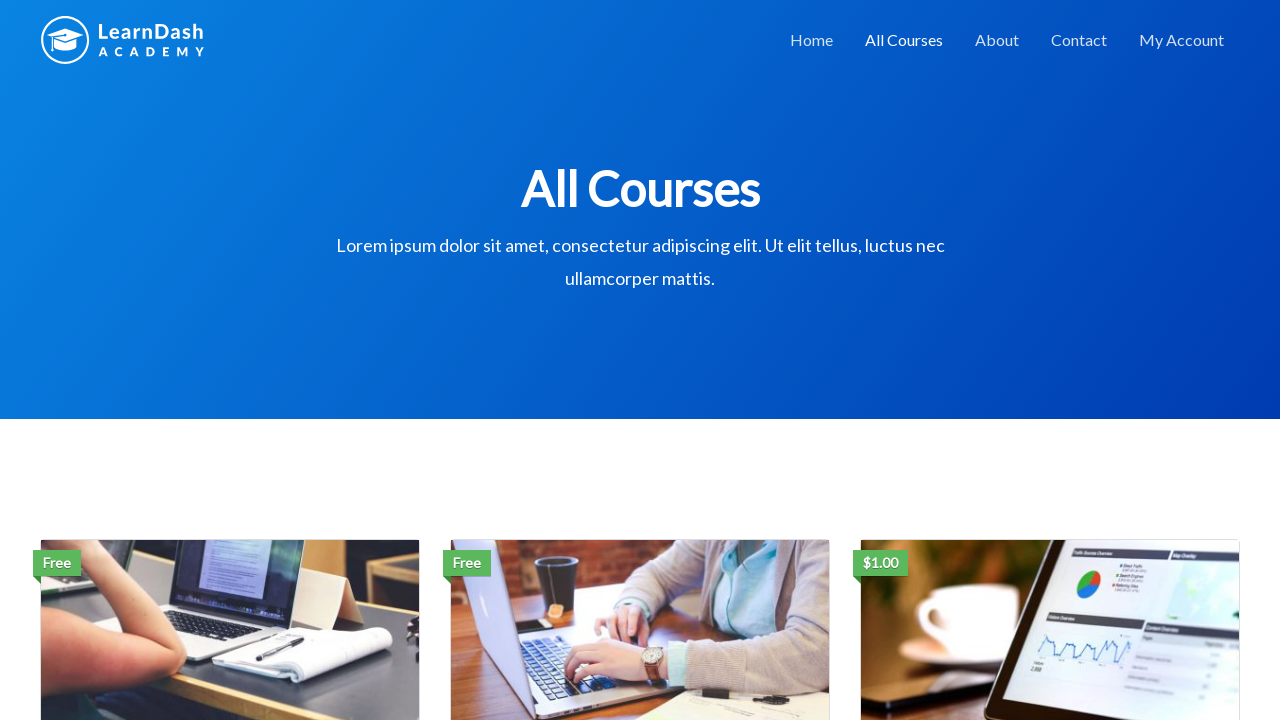

All Courses page loaded with course listings visible
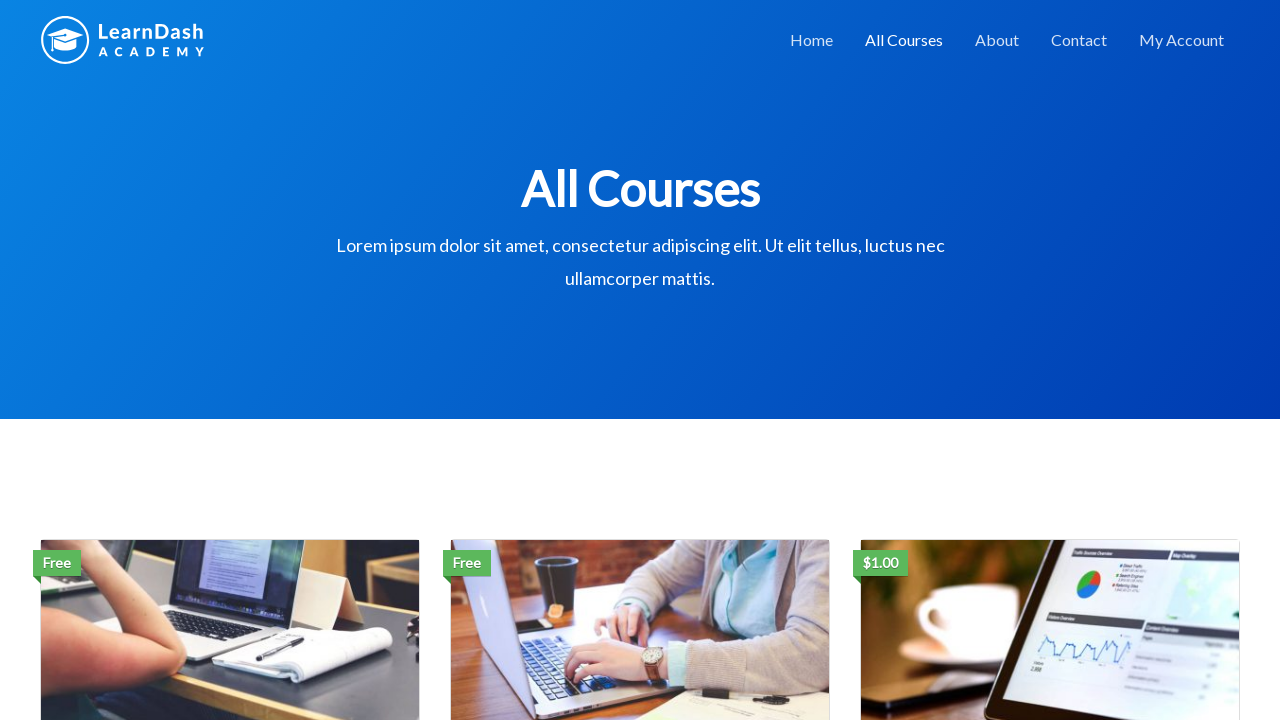

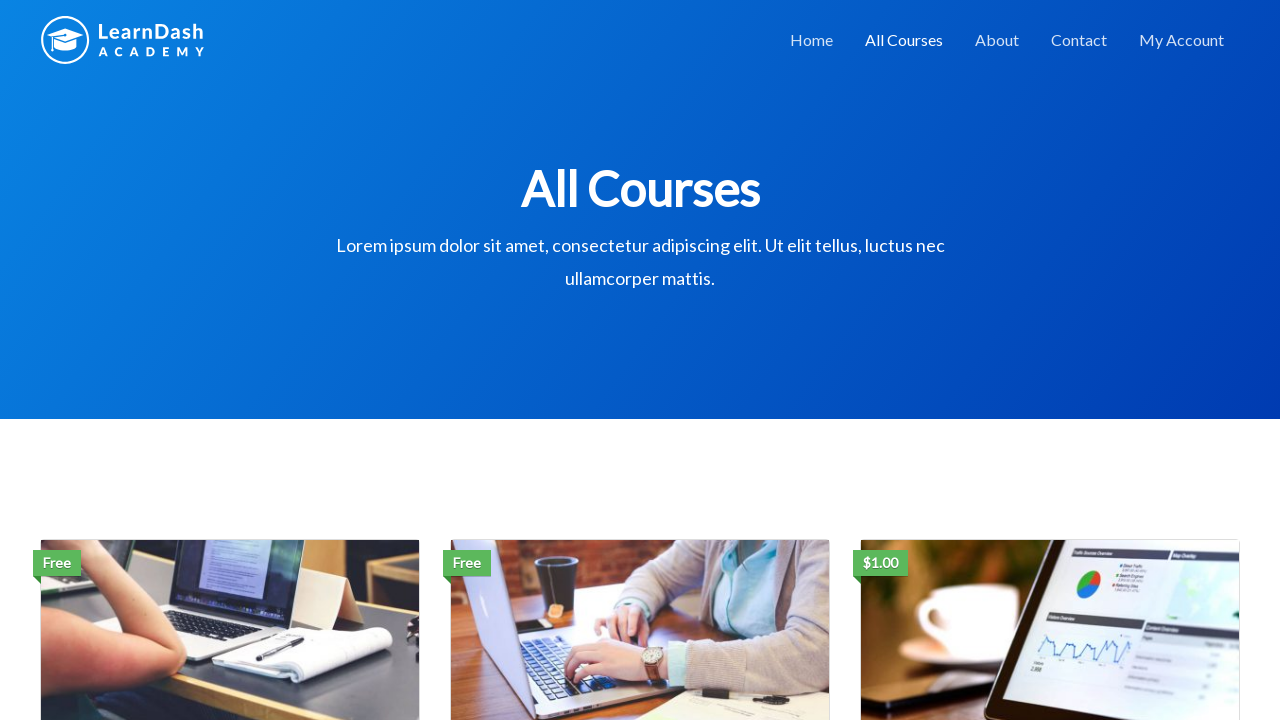